Navigates to Mercari's search results page for "lizlisa" items in the category and verifies that the item grid loads with product listings.

Starting URL: https://jp.mercari.com/en/search?keyword=lizlisa&category_id=1&lang=en&sort=created_time&order=desc

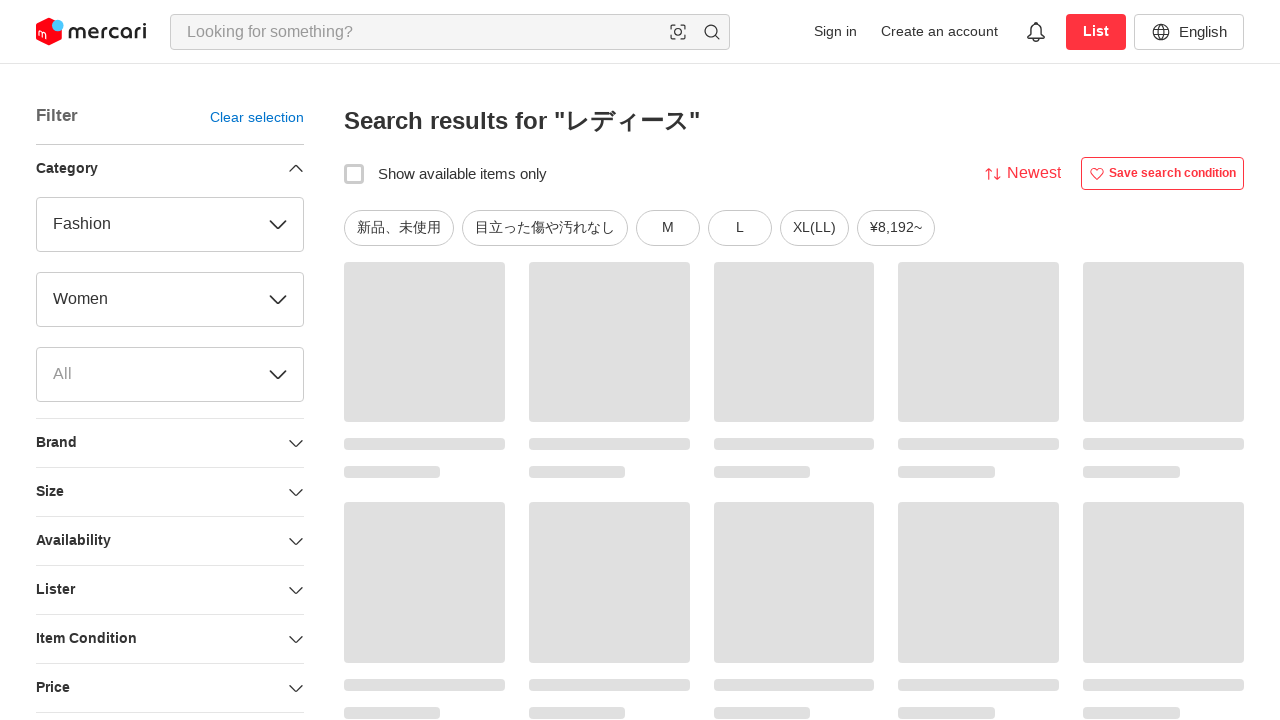

Item grid loaded on Mercari search results page for 'lizlisa'
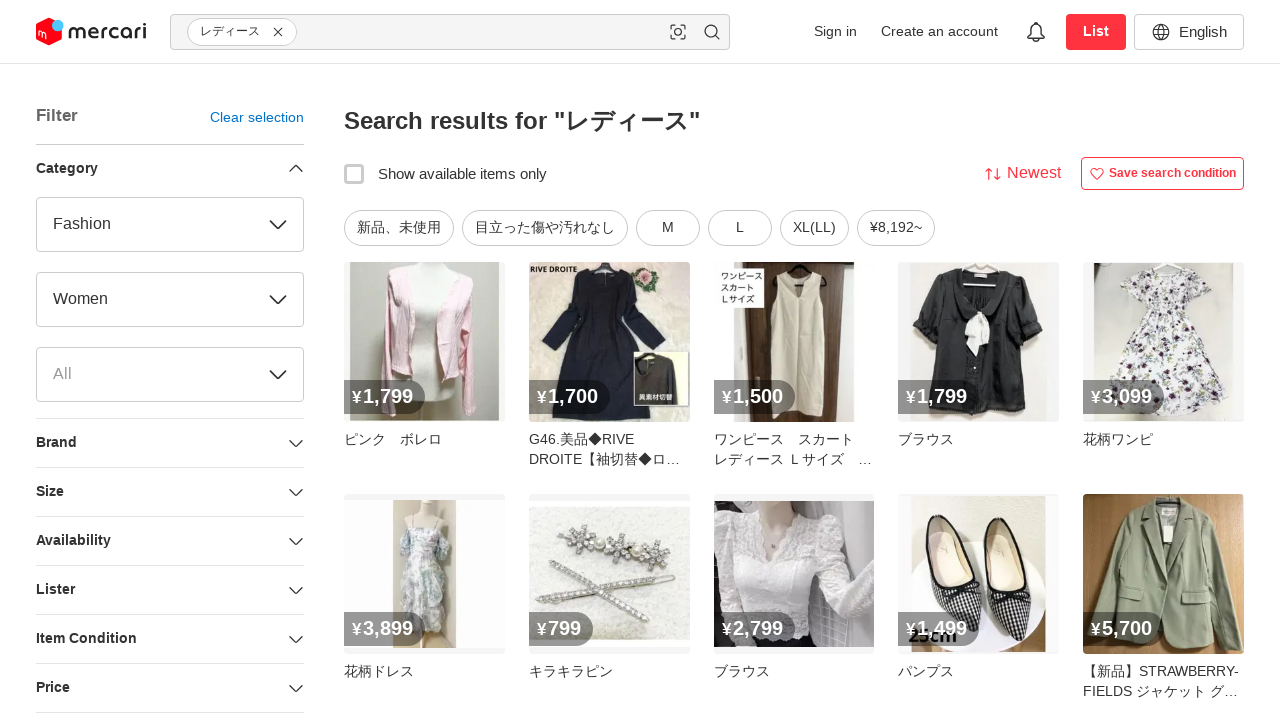

Product listings (item cells) verified in the grid
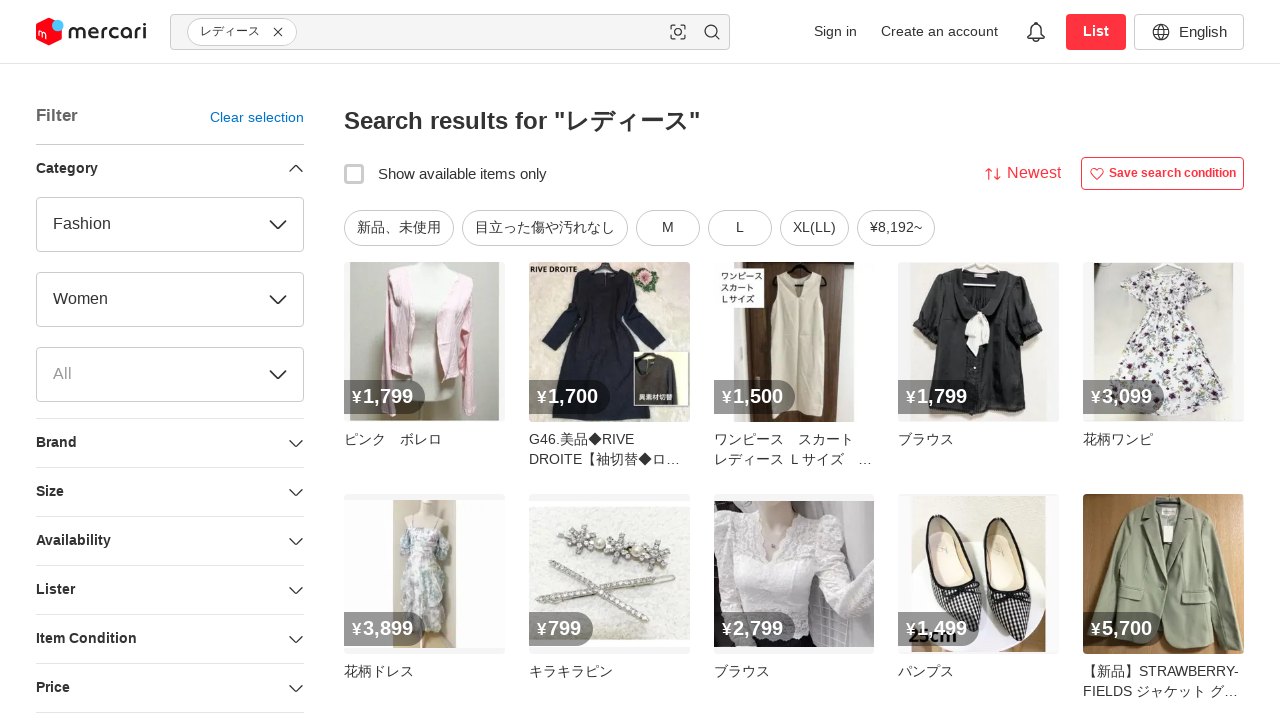

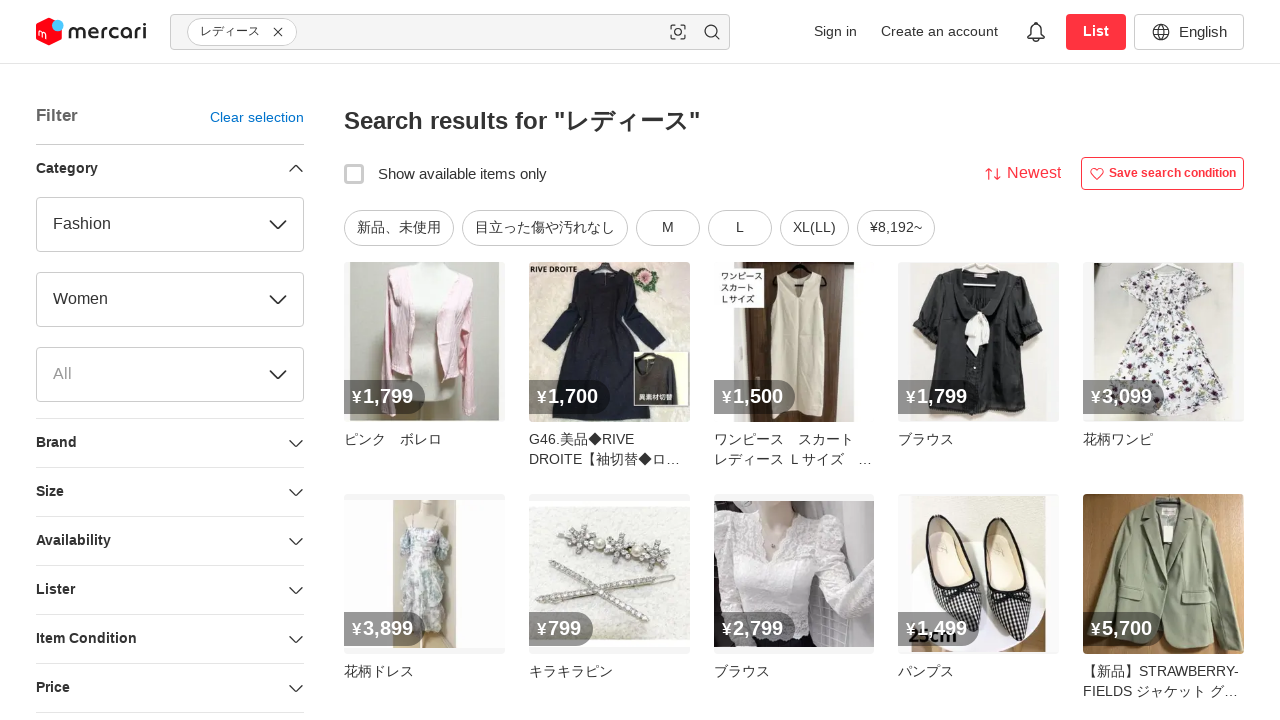